Tests different button click interactions on demoqa.com including a dynamic single click and a double click, verifying that the correct confirmation messages appear after each action.

Starting URL: https://demoqa.com/buttons

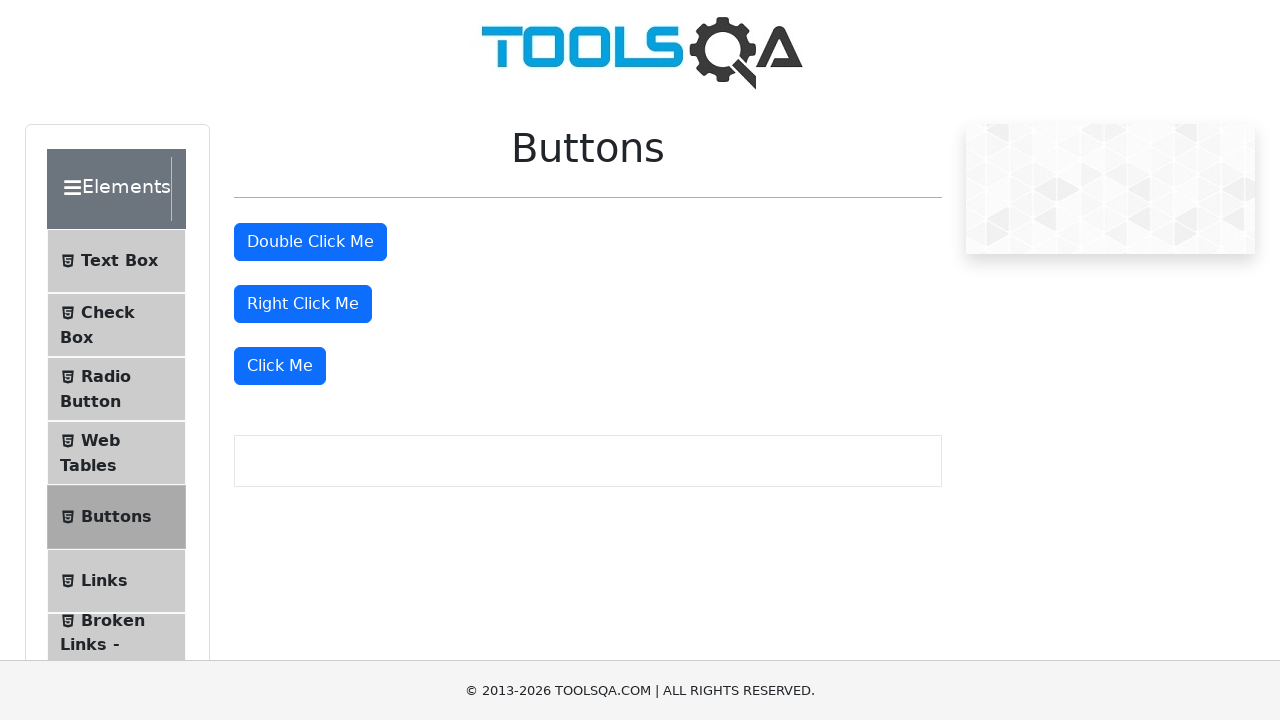

Clicked the third 'Click Me' button for dynamic click test at (280, 366) on text=Click Me >> nth=2
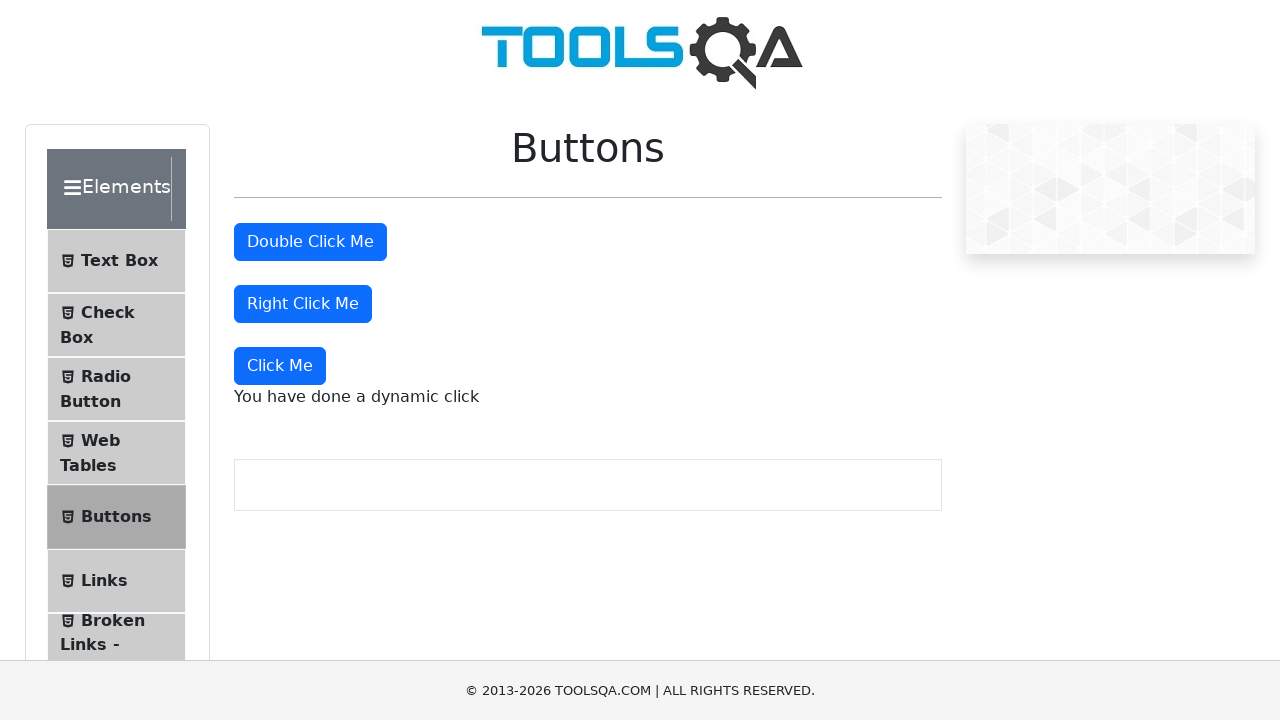

Waited for dynamic click message to appear
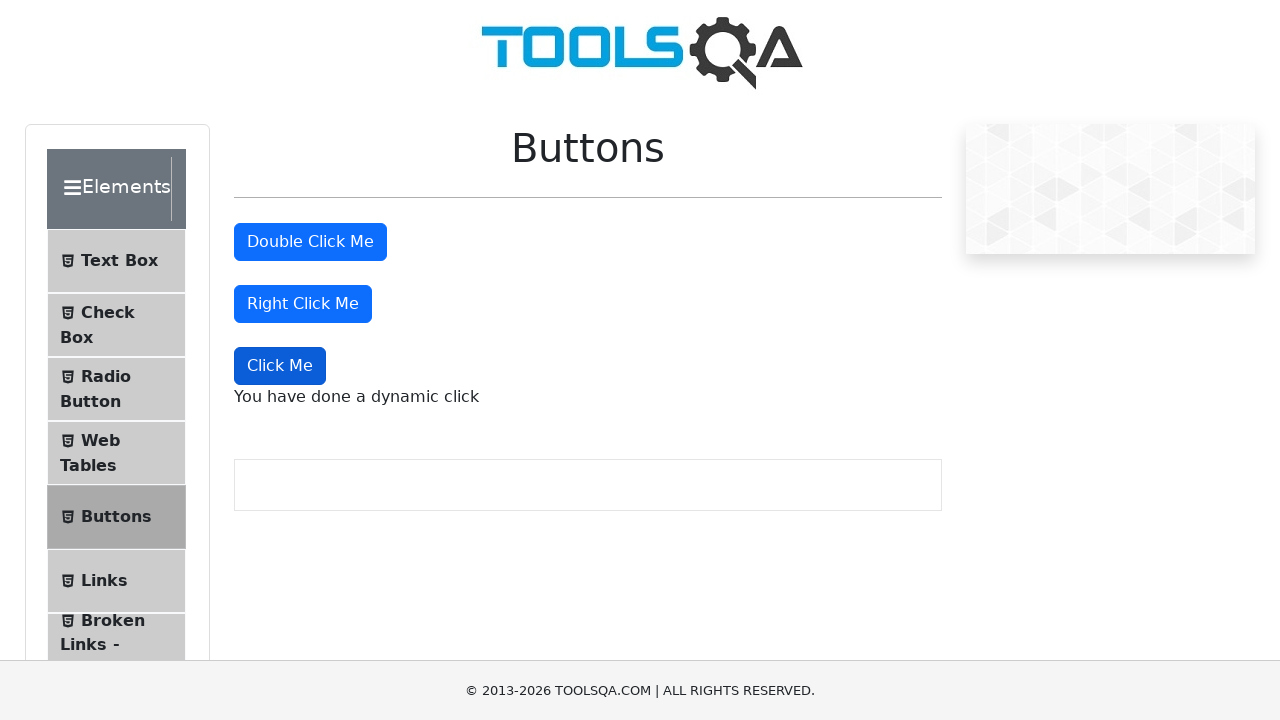

Verified dynamic click confirmation message appeared
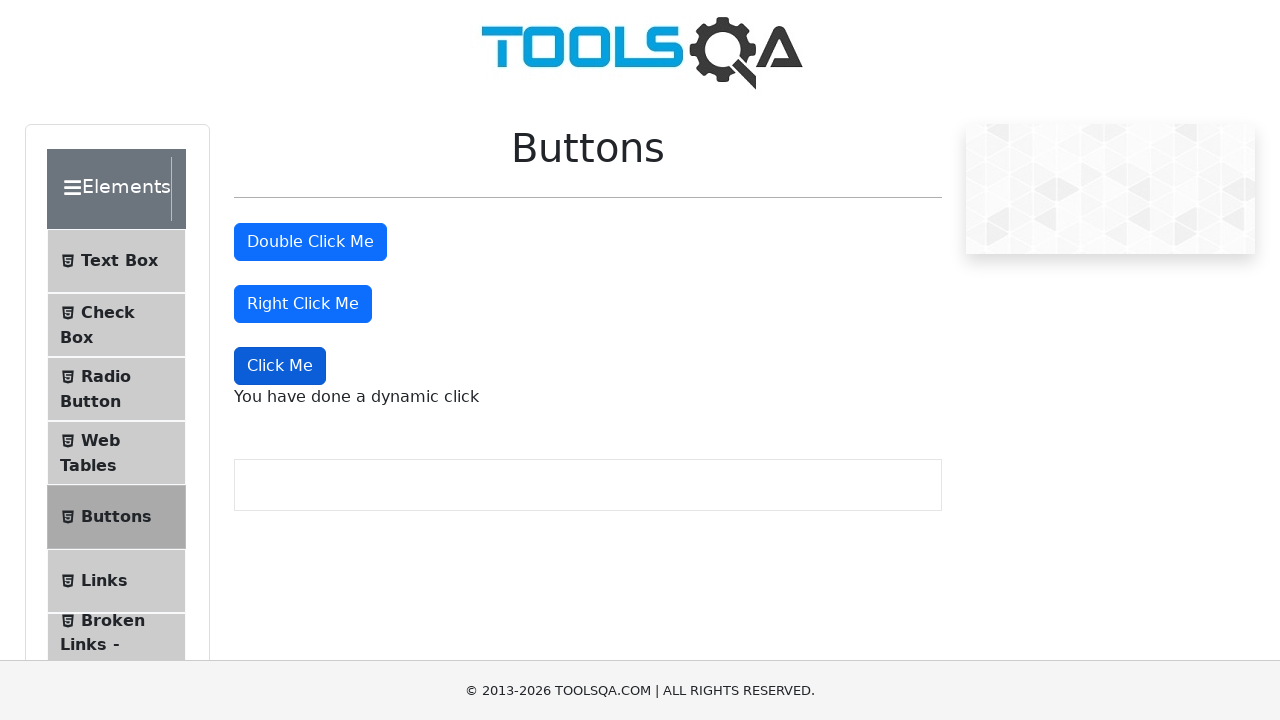

Double-clicked the first 'Click Me' button at (310, 242) on text=Click Me >> nth=0
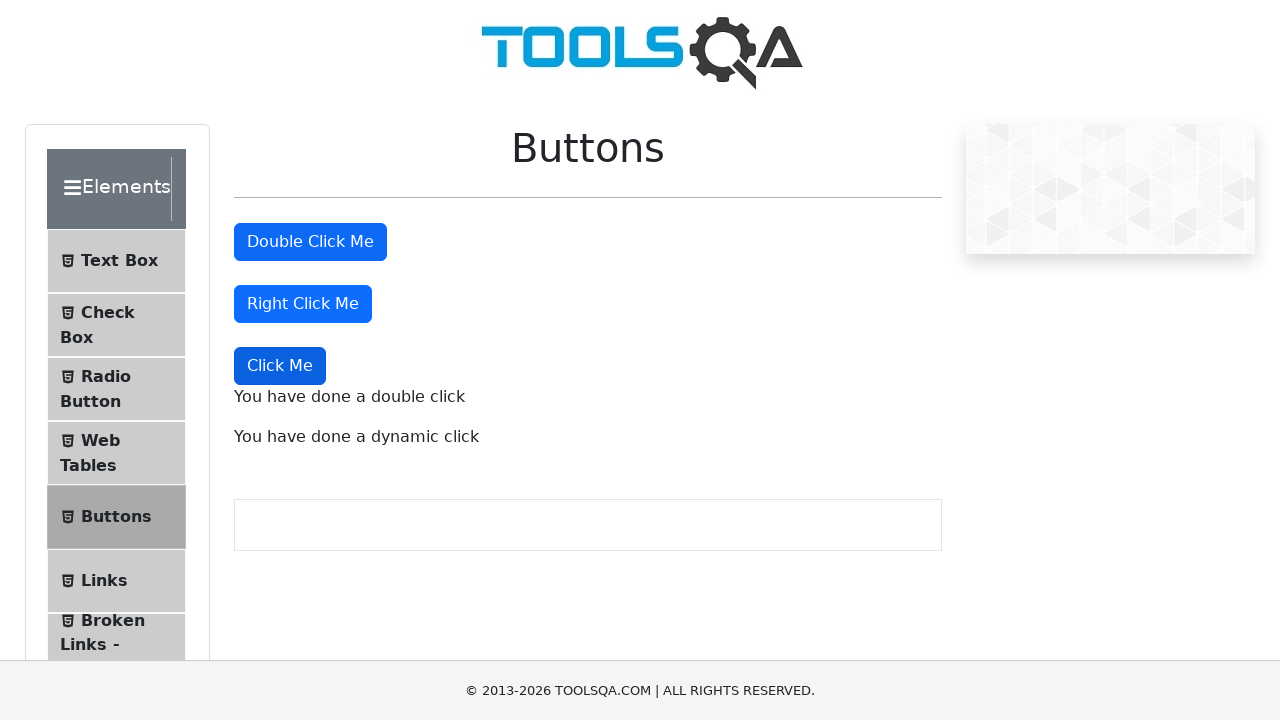

Waited for double click message to appear
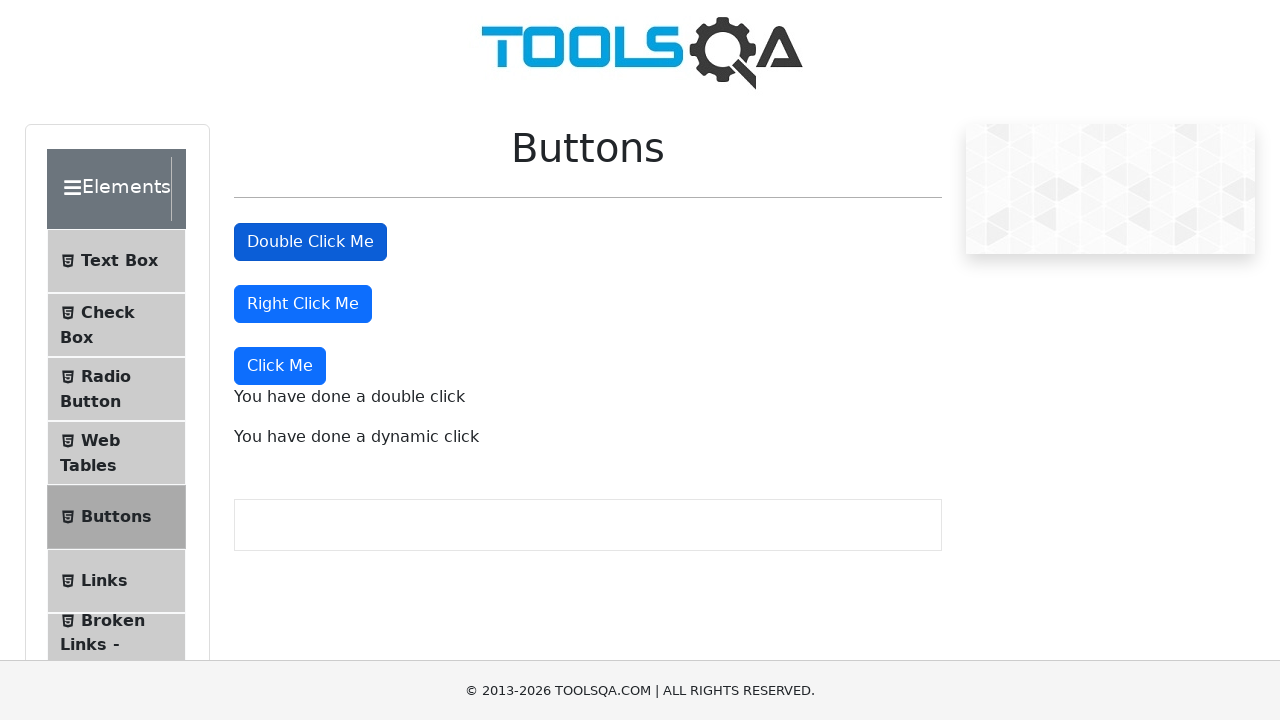

Verified double click confirmation message appeared
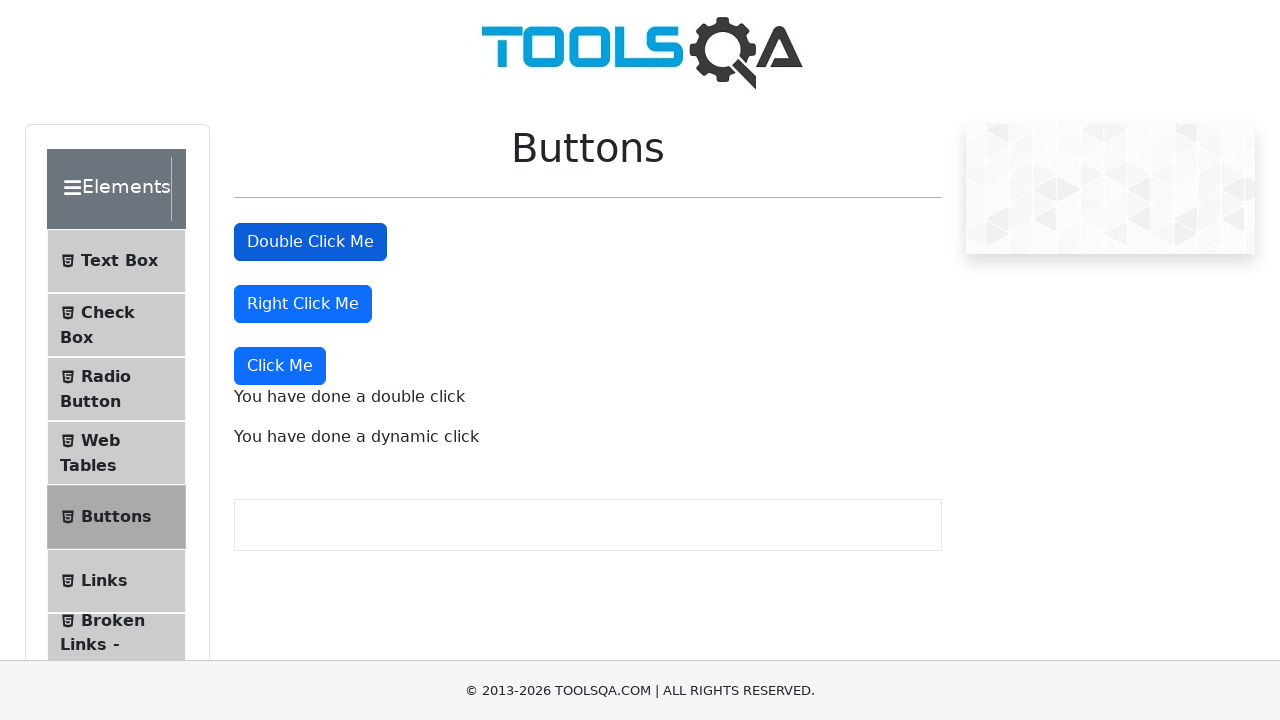

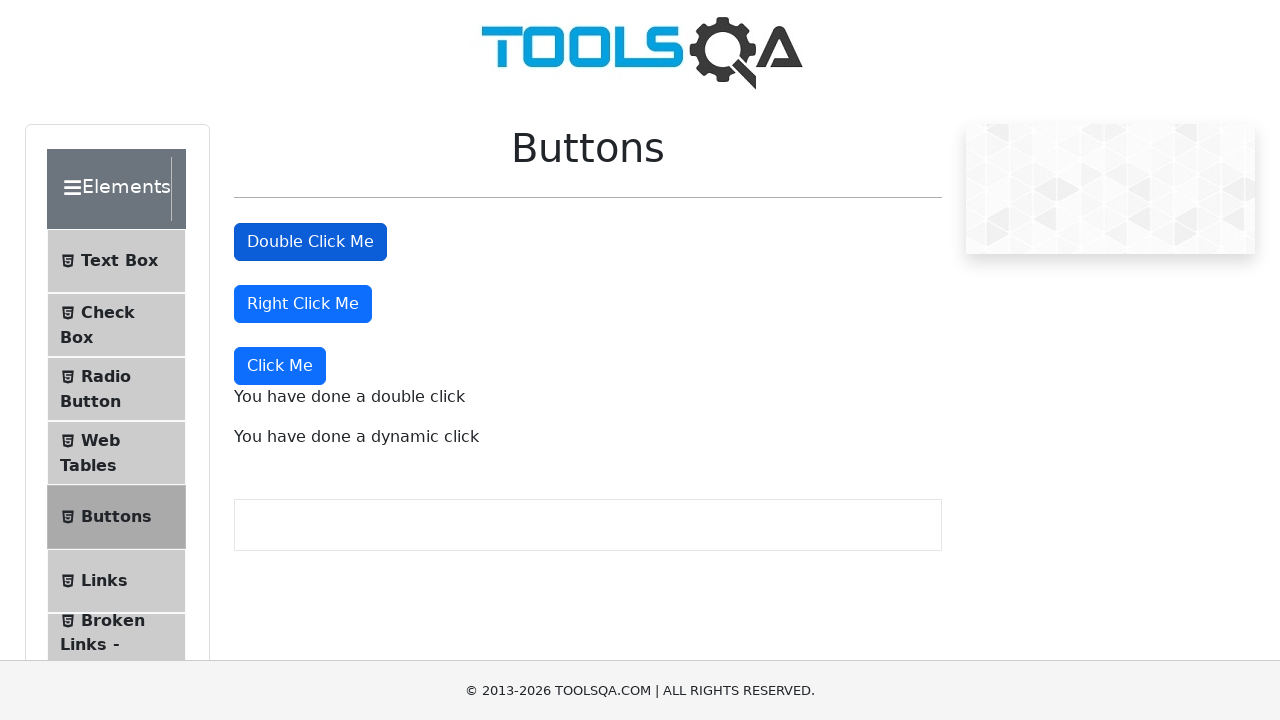